Tests right-click context menu functionality by performing a right-click on a button element to trigger the context menu

Starting URL: https://swisnl.github.io/jQuery-contextMenu/demo.html

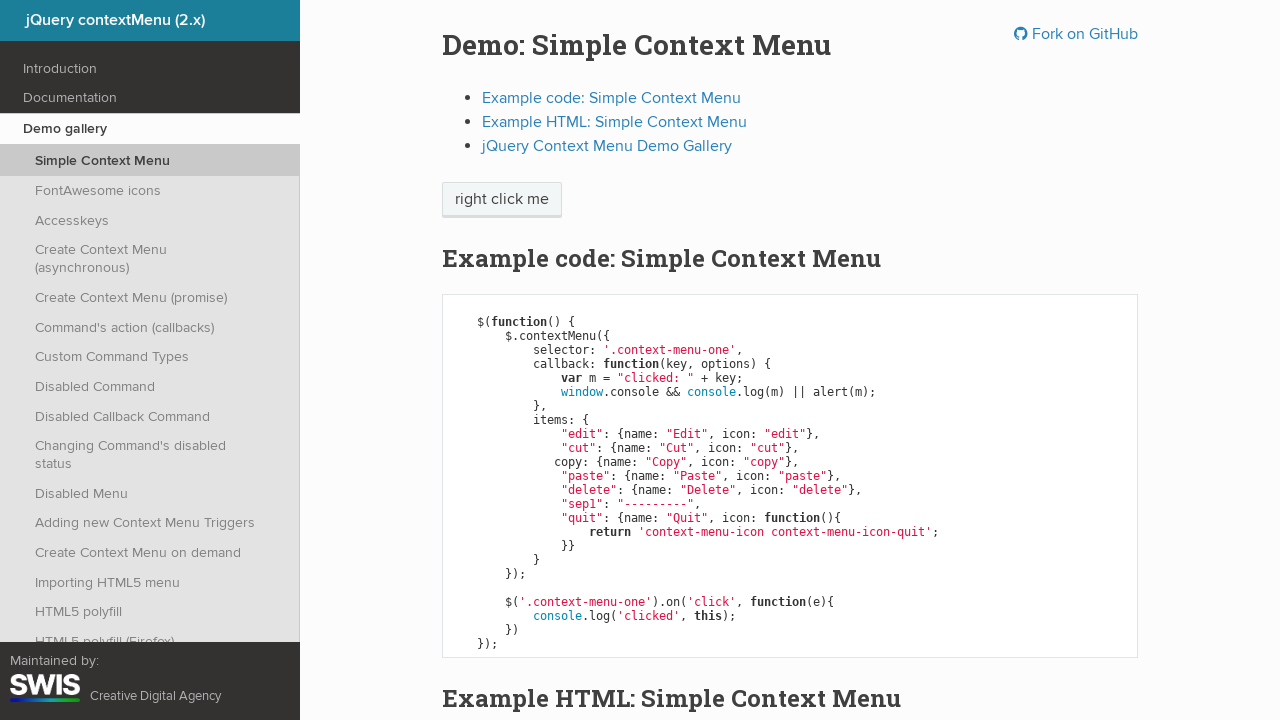

Located context menu button element
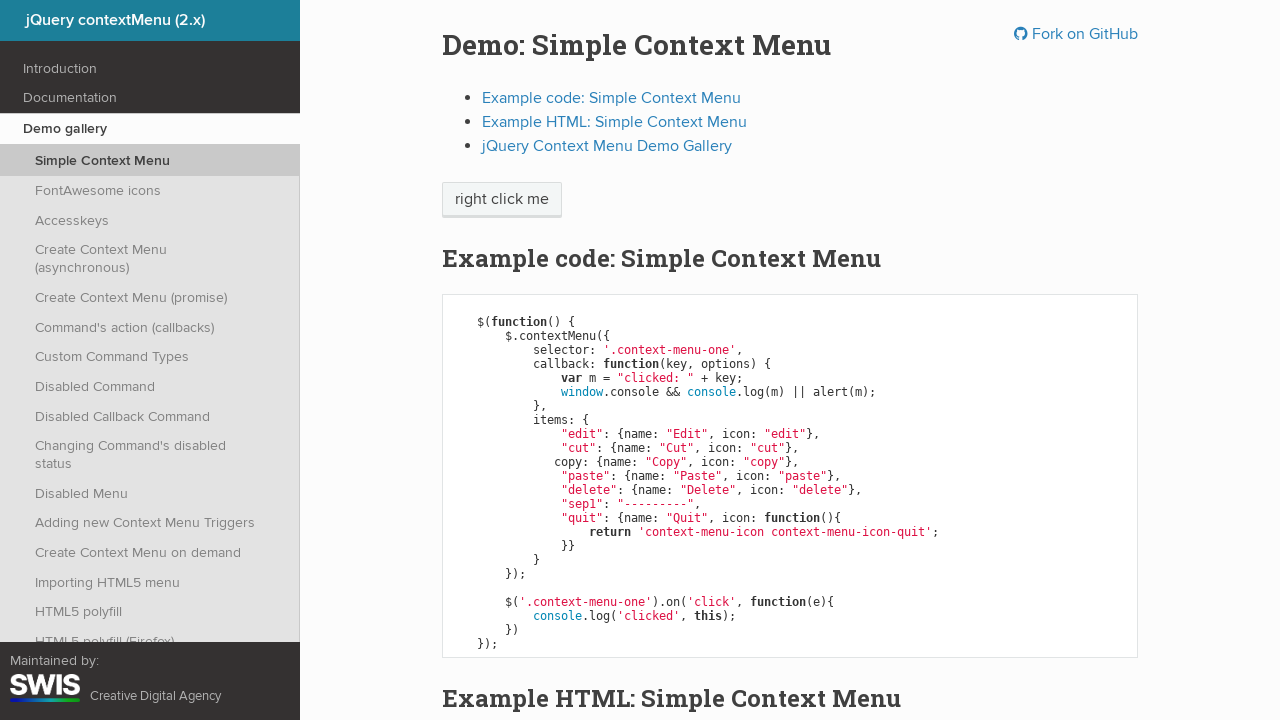

Right-clicked on button to trigger context menu at (502, 200) on .context-menu-one.btn.btn-neutral
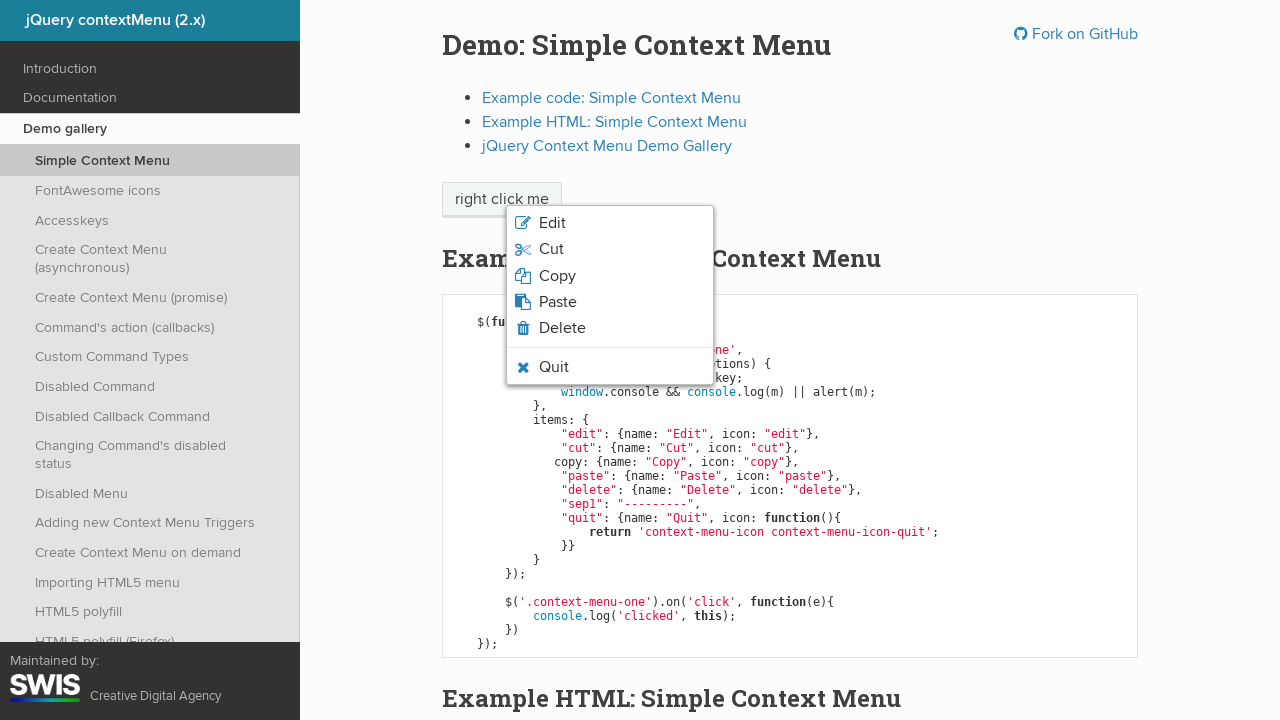

Context menu appeared and loaded
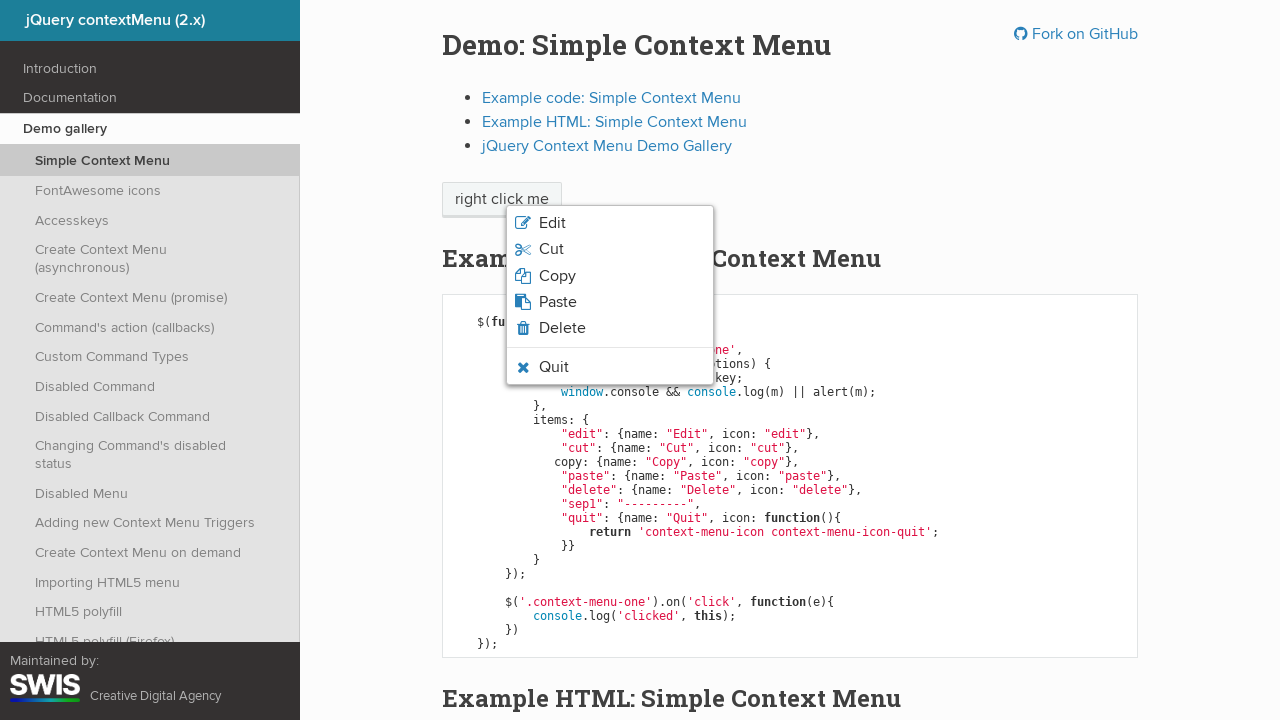

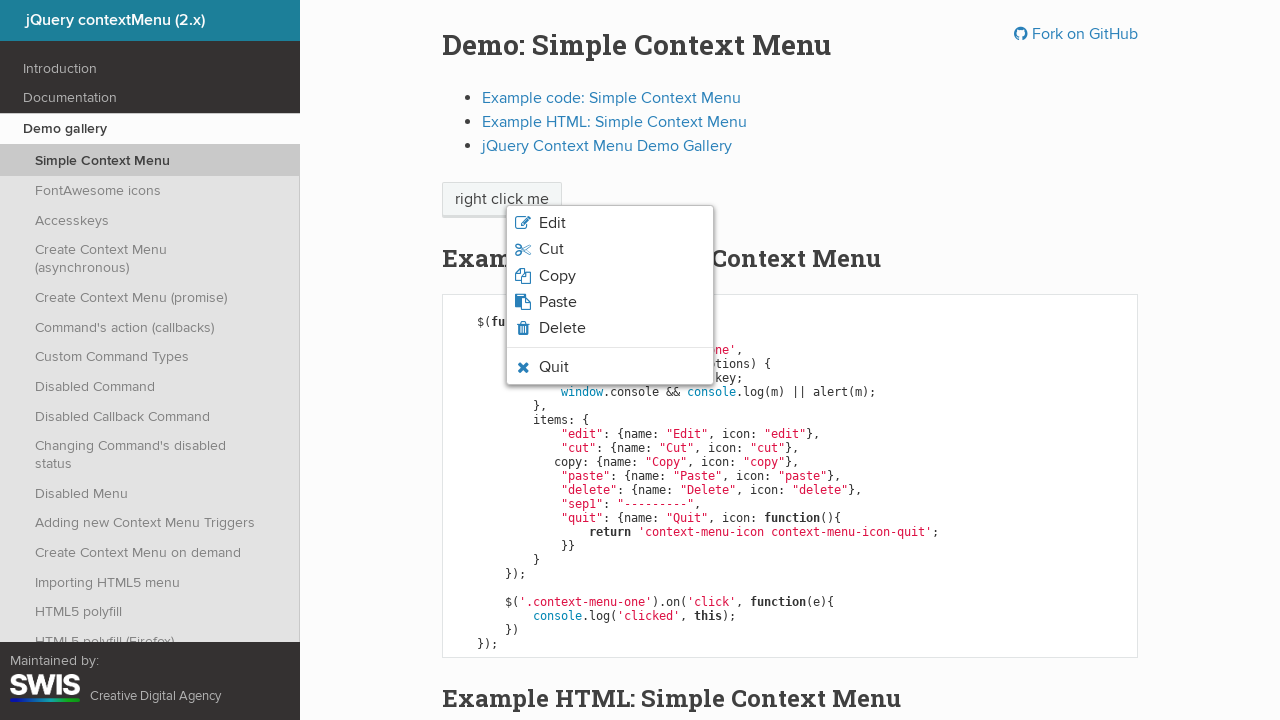